Tests table sorting functionality and searches for a specific item (Strawberry) across multiple pages, retrieving its price

Starting URL: https://rahulshettyacademy.com/seleniumPractise/#/offers

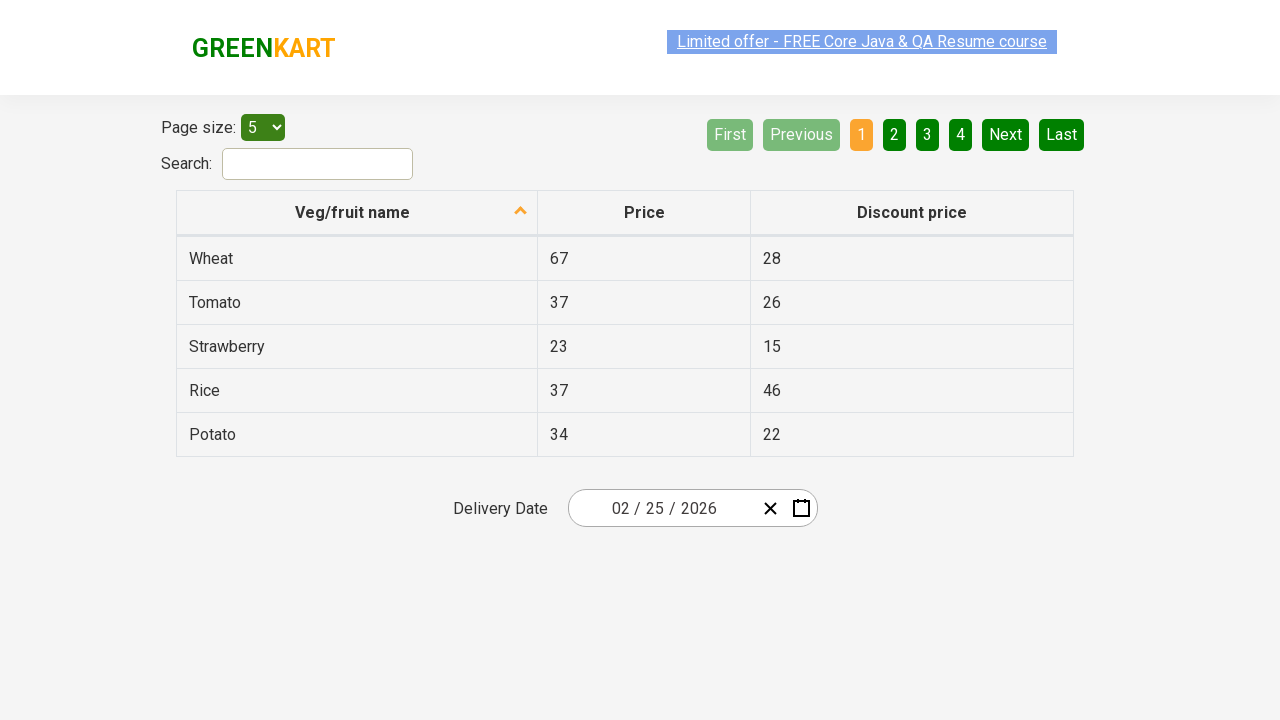

Clicked first column header to sort table at (357, 213) on xpath=//tr/th[1]
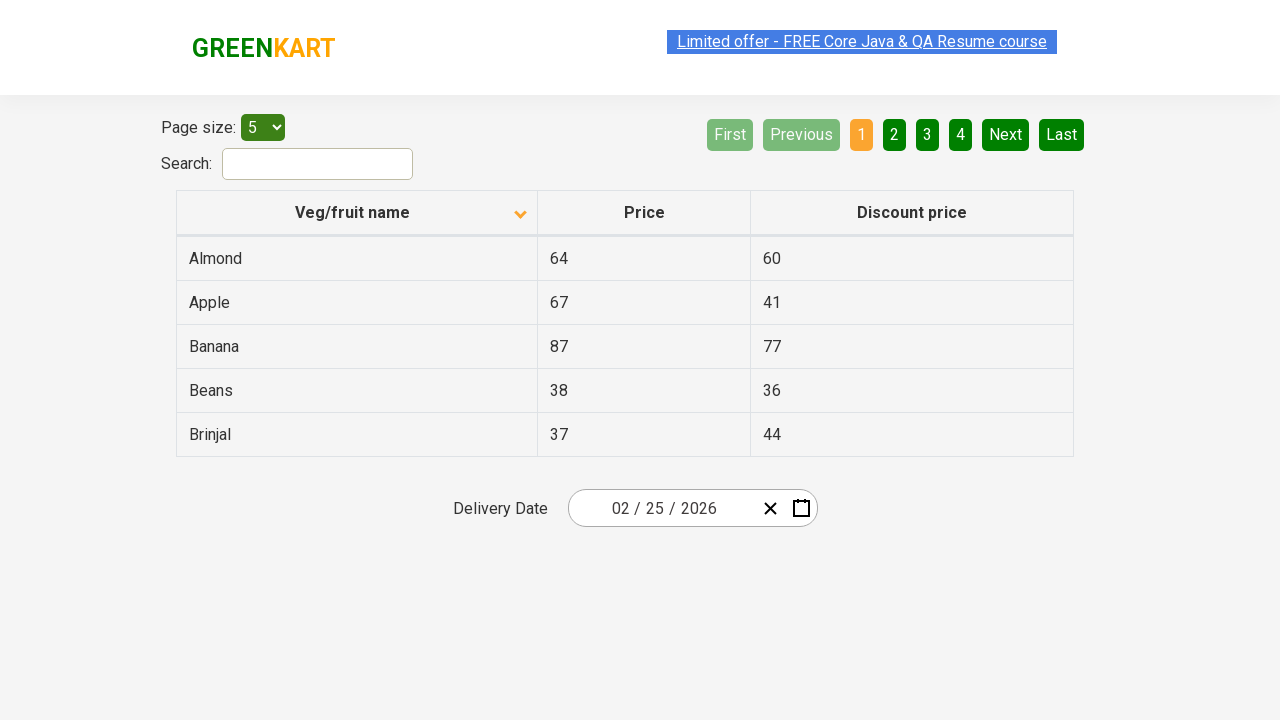

Retrieved all items in first column
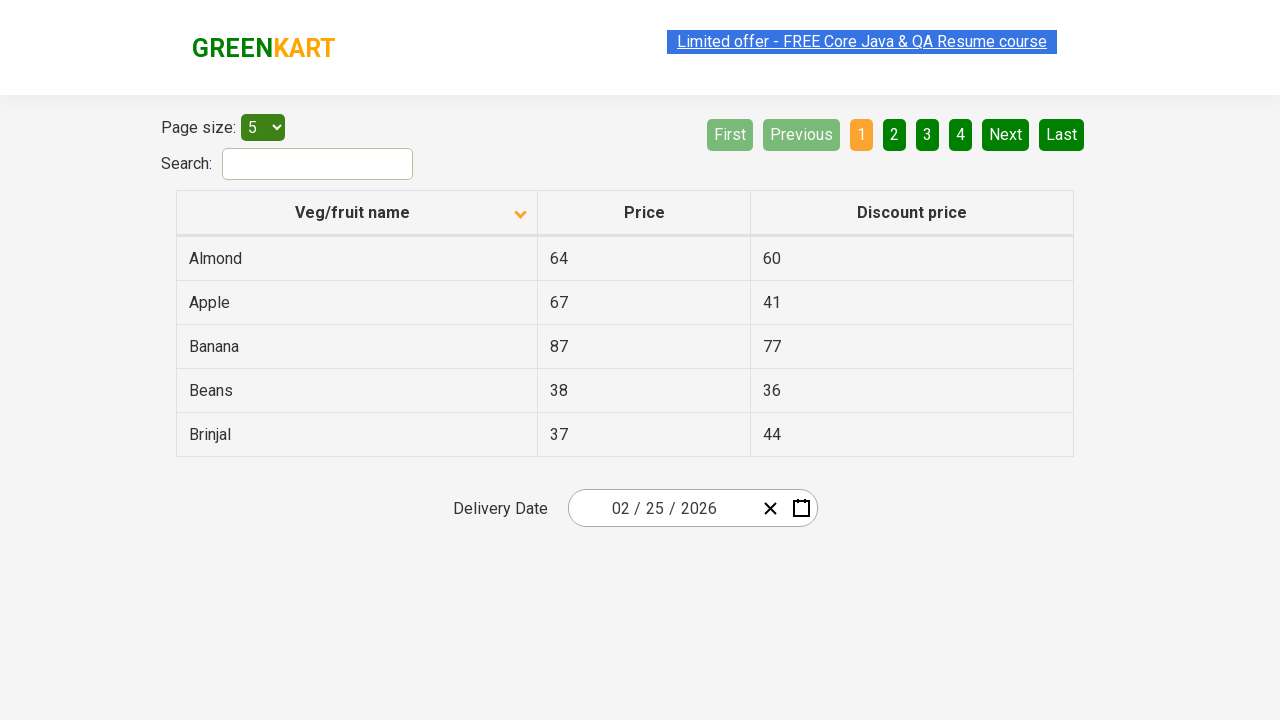

Extracted text content from all first column items
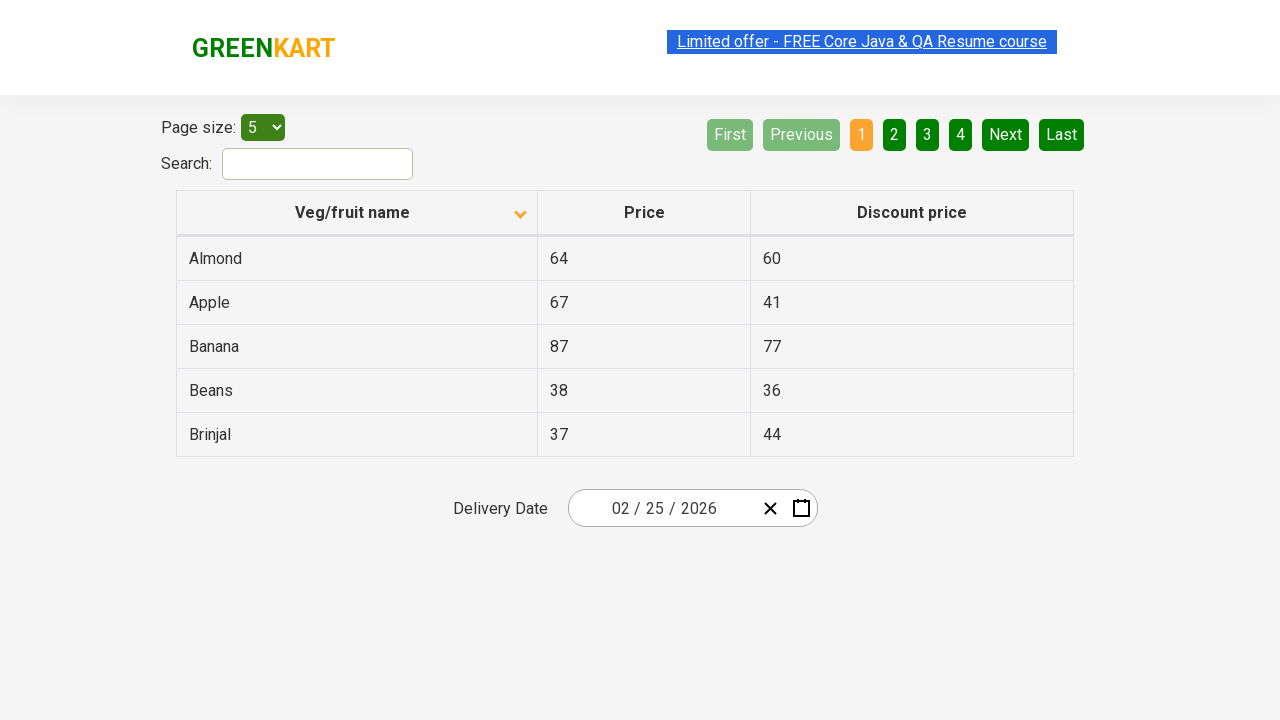

Retrieved all rows in current page
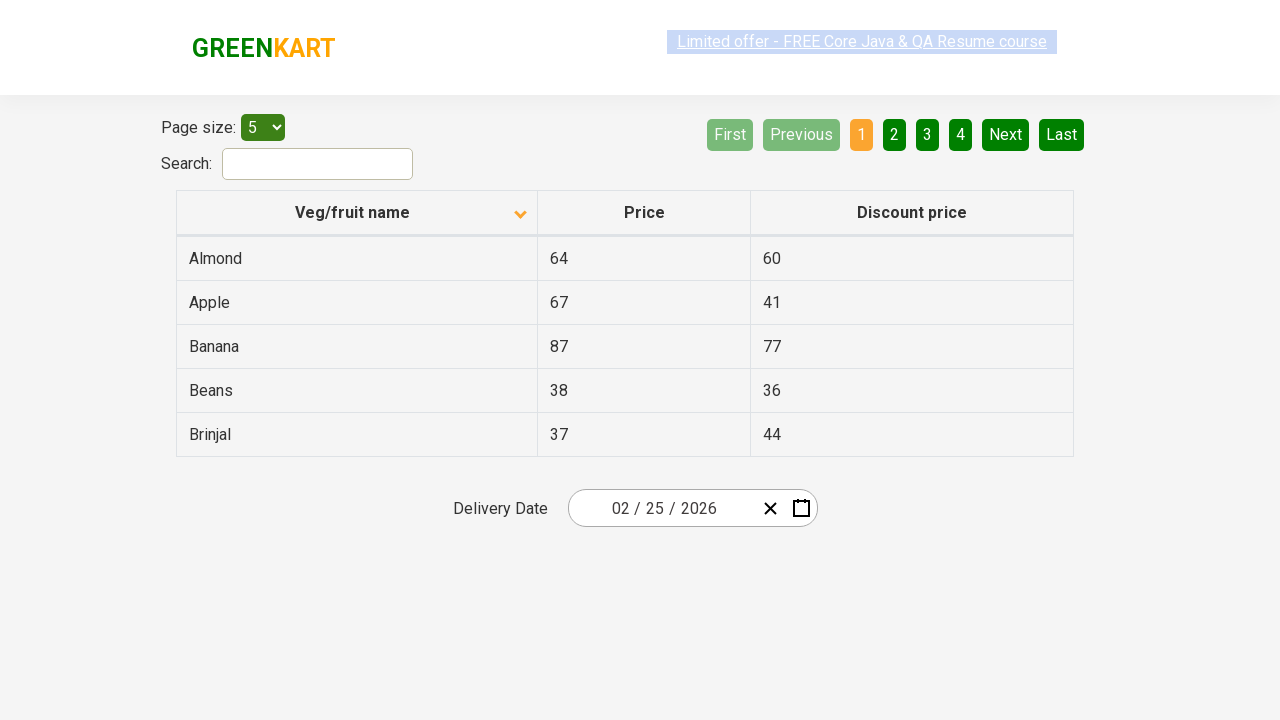

Checked for Next button to navigate to next page
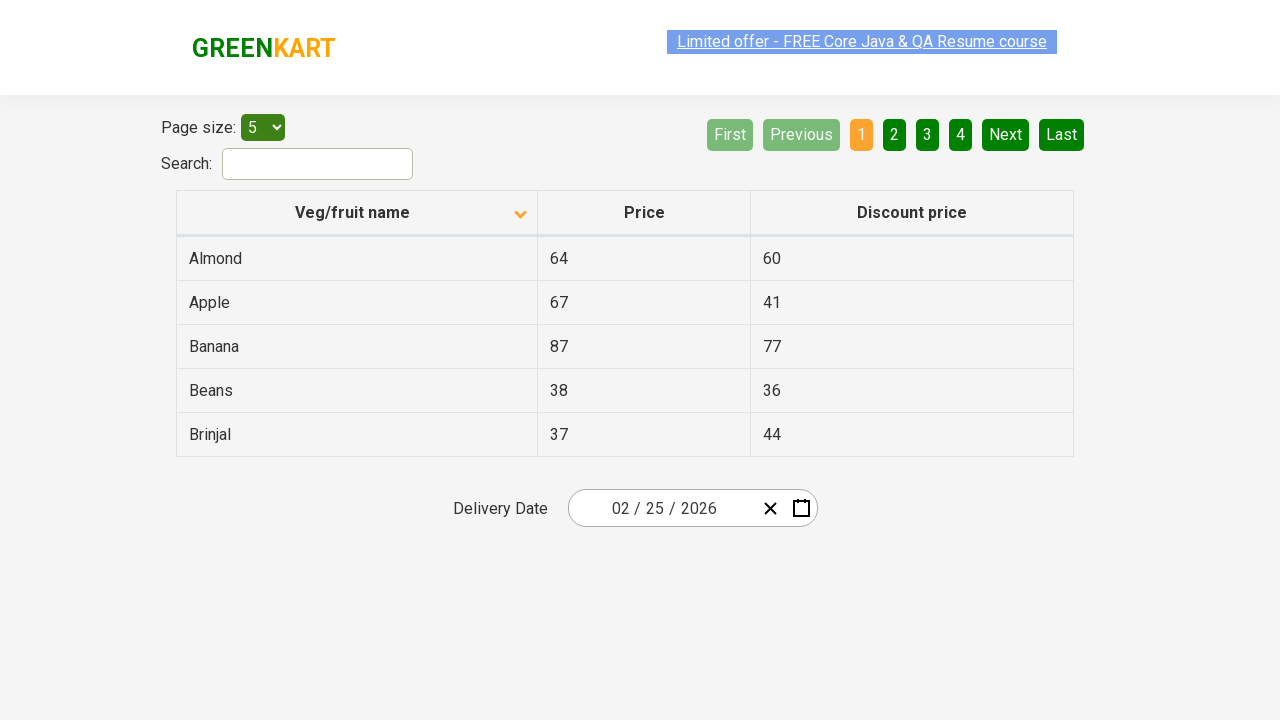

Clicked Next button to go to next page at (1006, 134) on a[aria-label='Next']
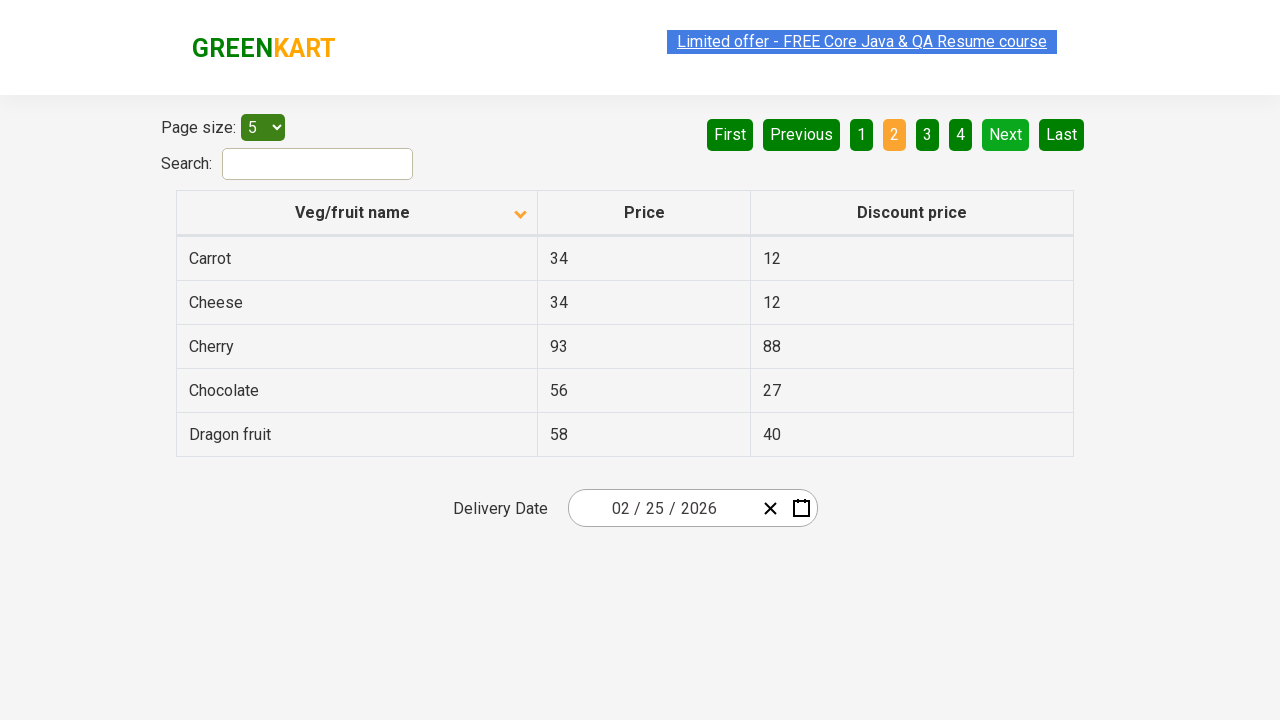

Retrieved all rows in current page
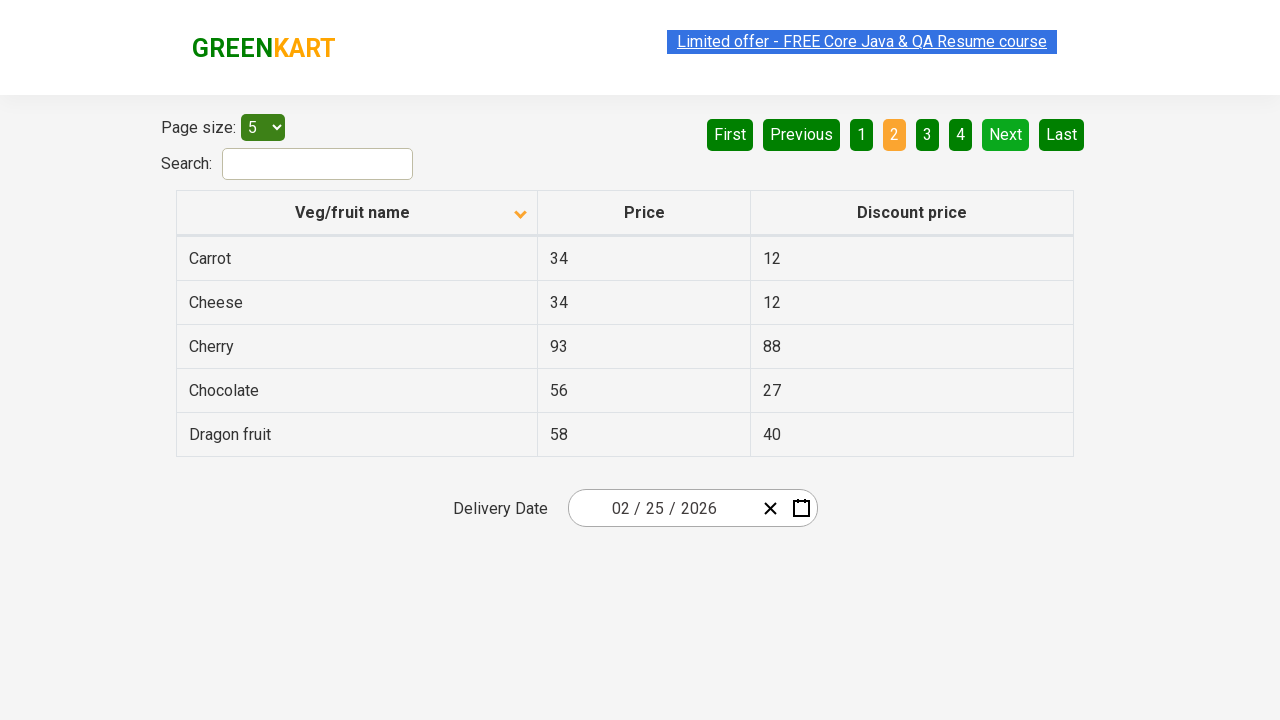

Checked for Next button to navigate to next page
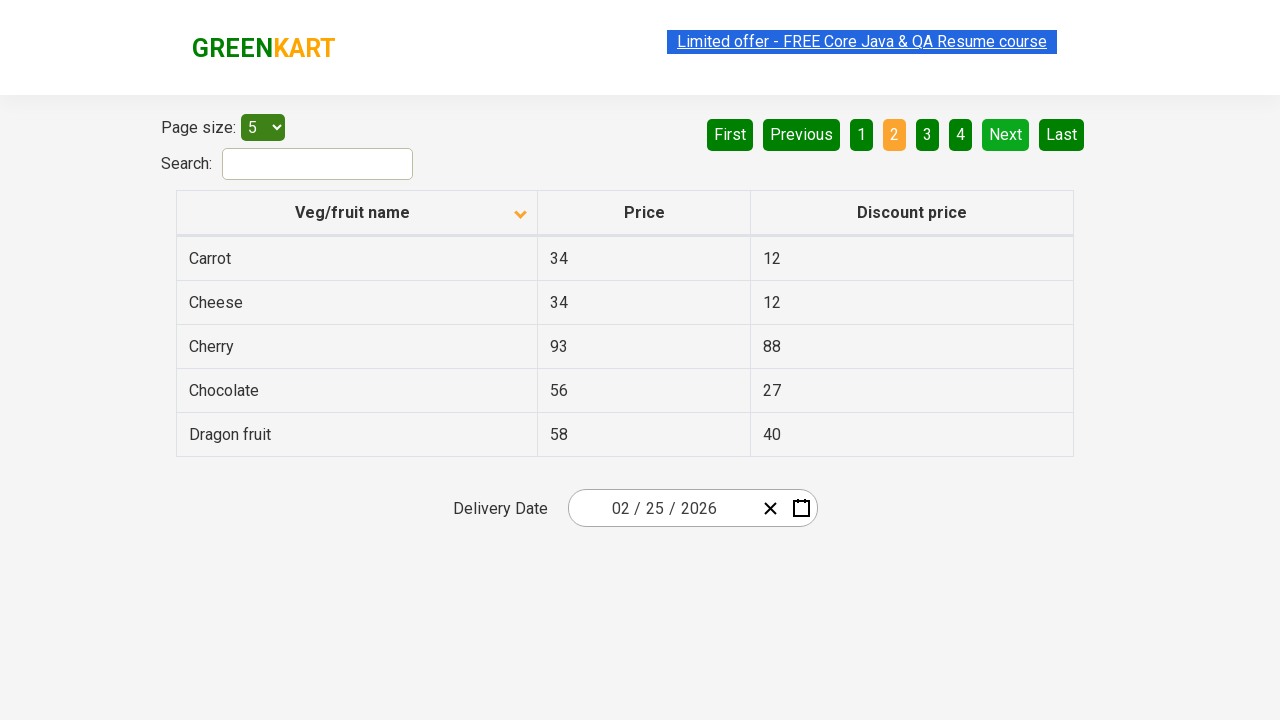

Clicked Next button to go to next page at (1006, 134) on a[aria-label='Next']
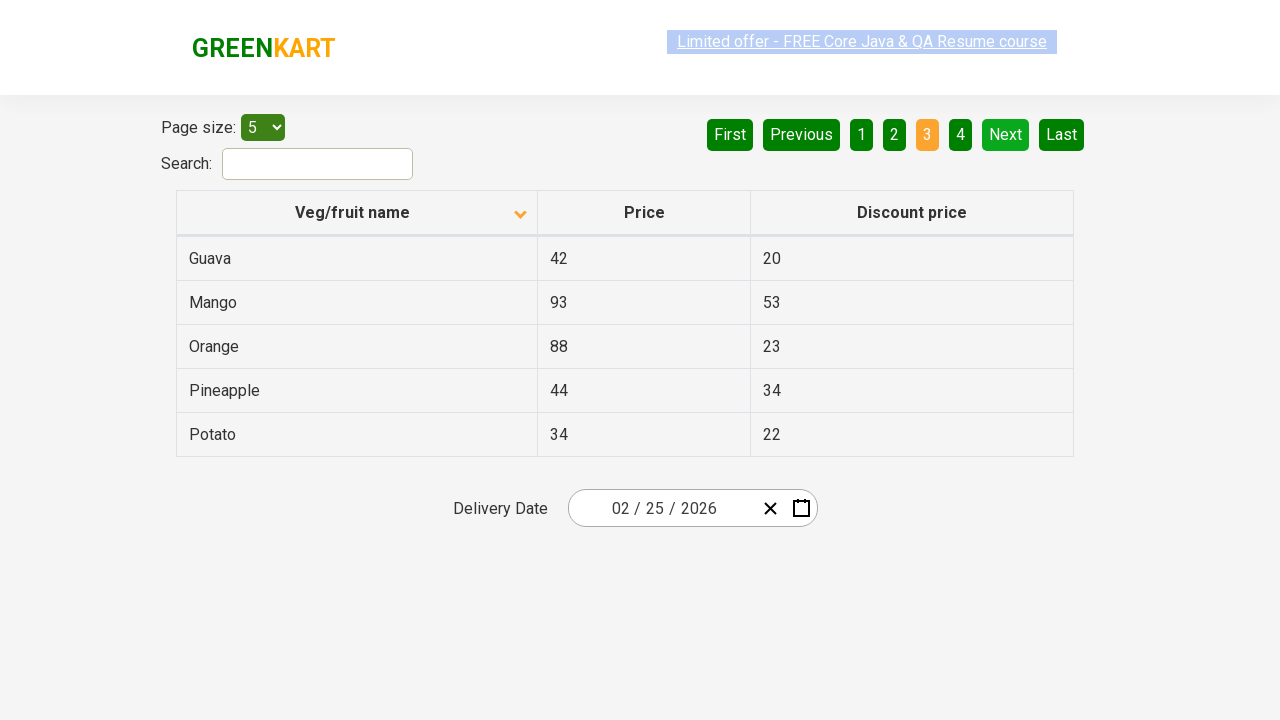

Retrieved all rows in current page
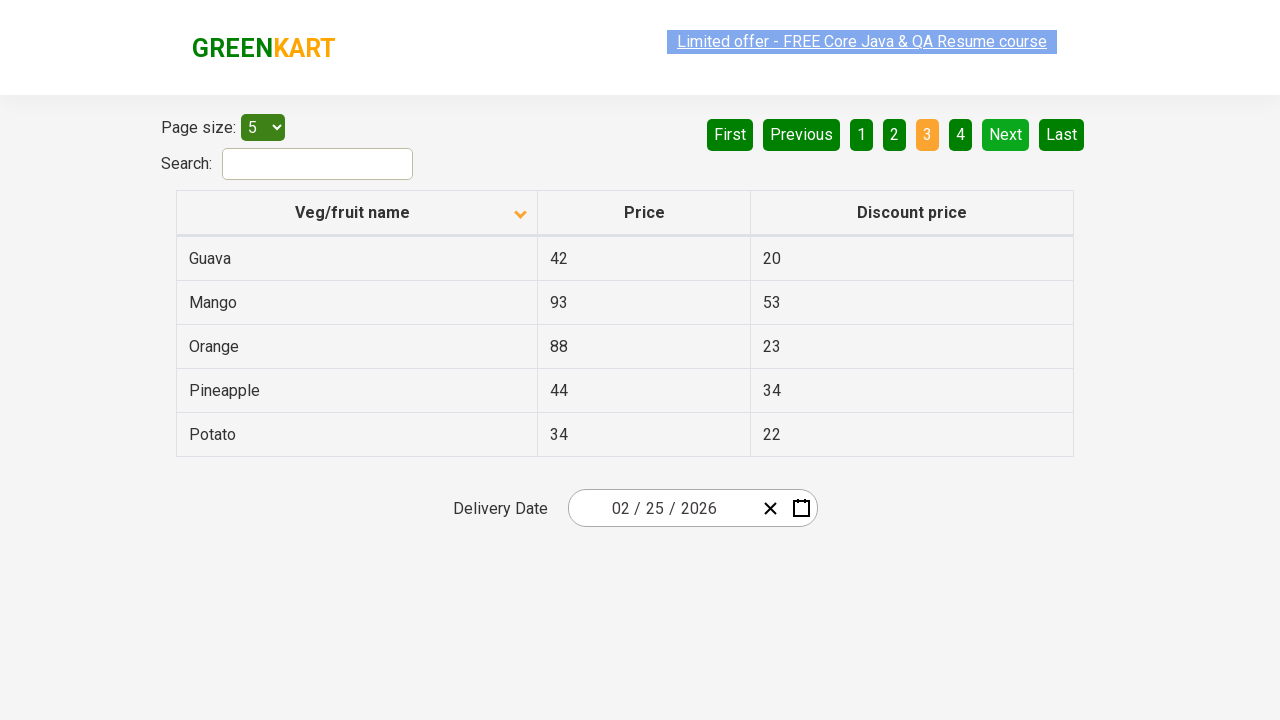

Checked for Next button to navigate to next page
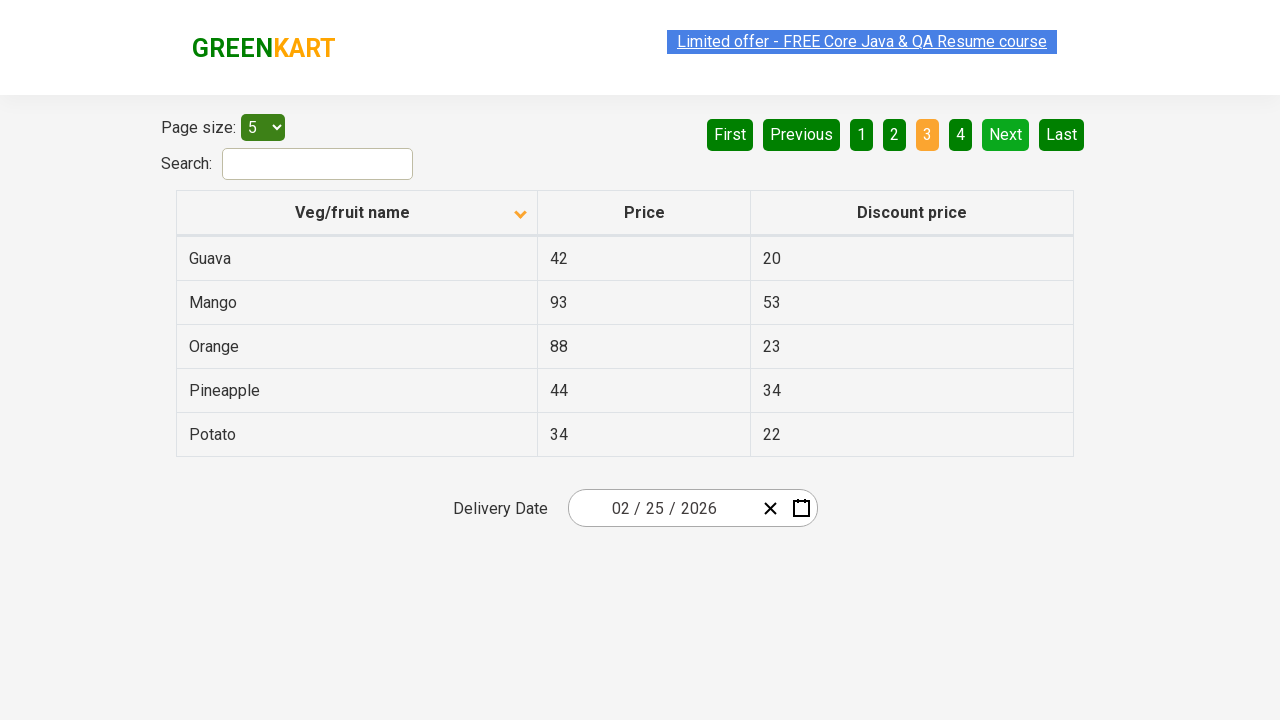

Clicked Next button to go to next page at (1006, 134) on a[aria-label='Next']
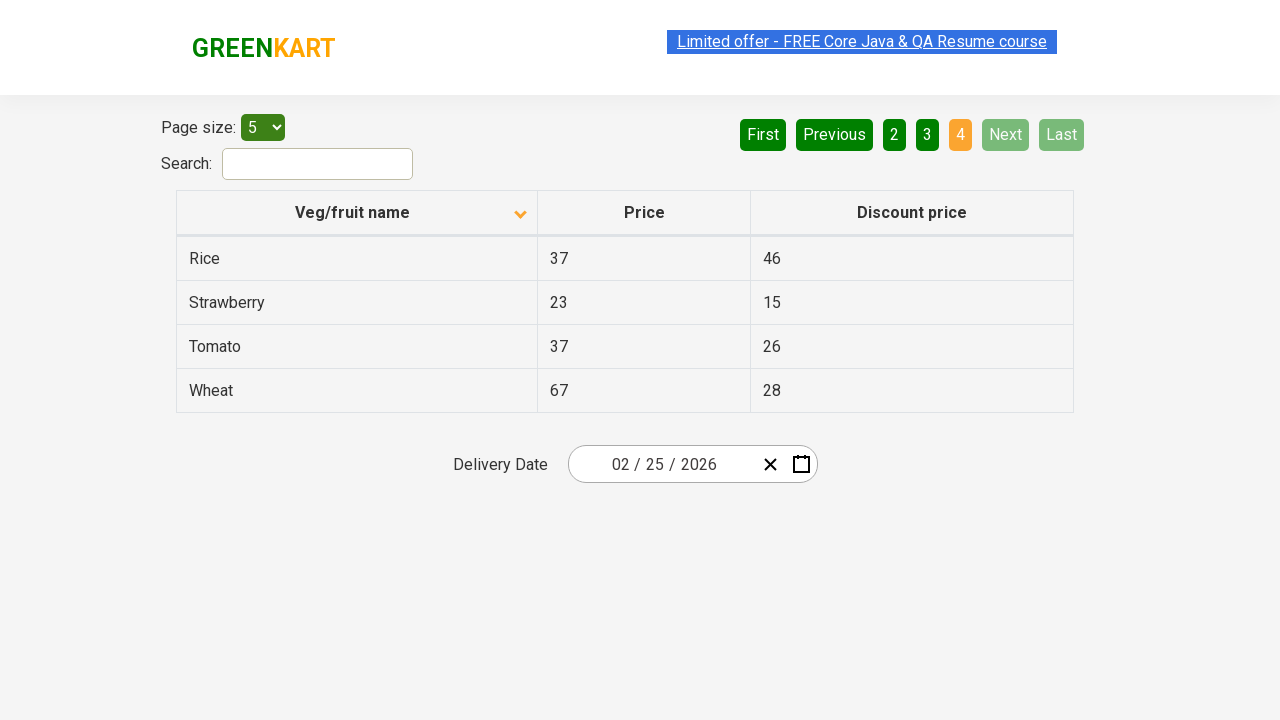

Retrieved all rows in current page
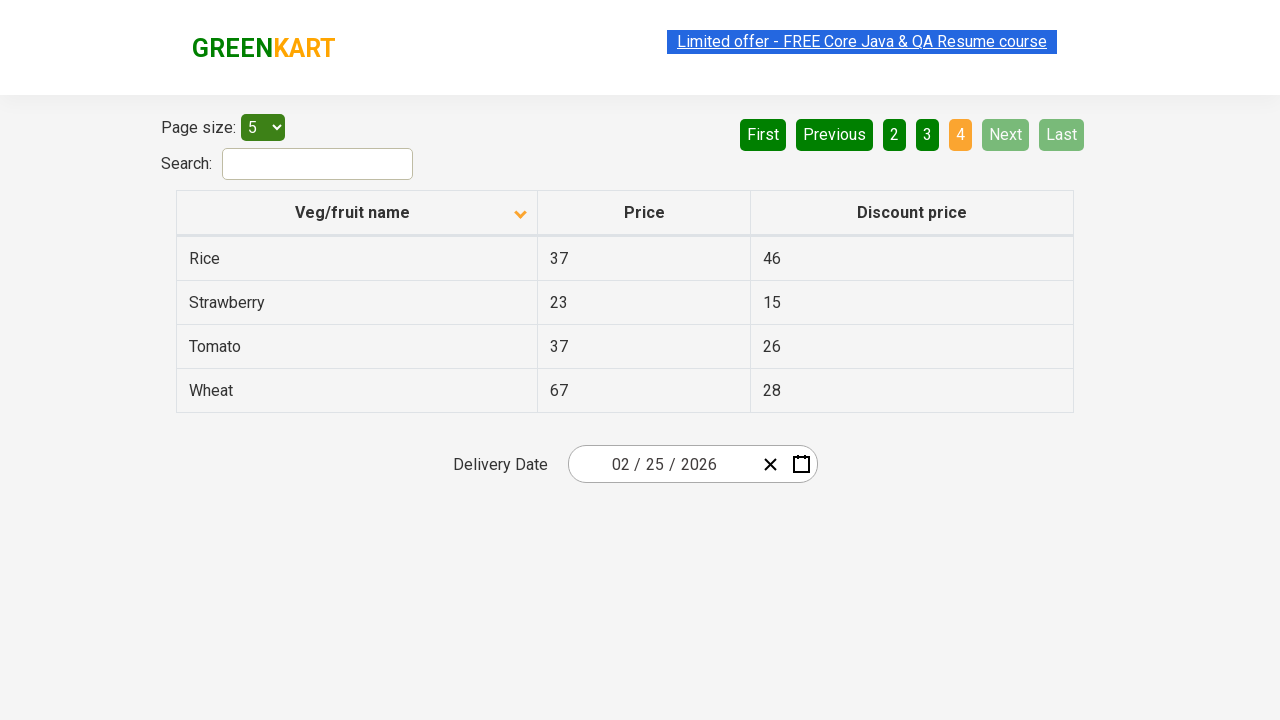

Found Strawberry in table, located price element
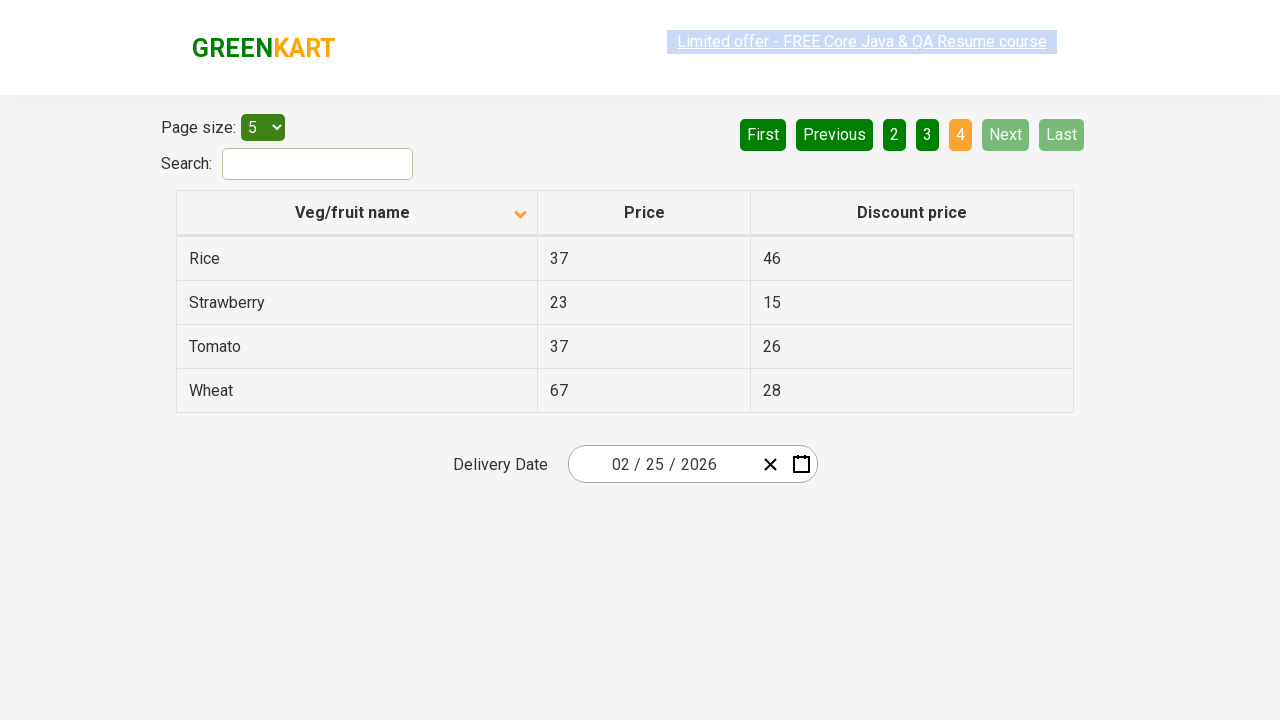

Extracted Strawberry price: 23
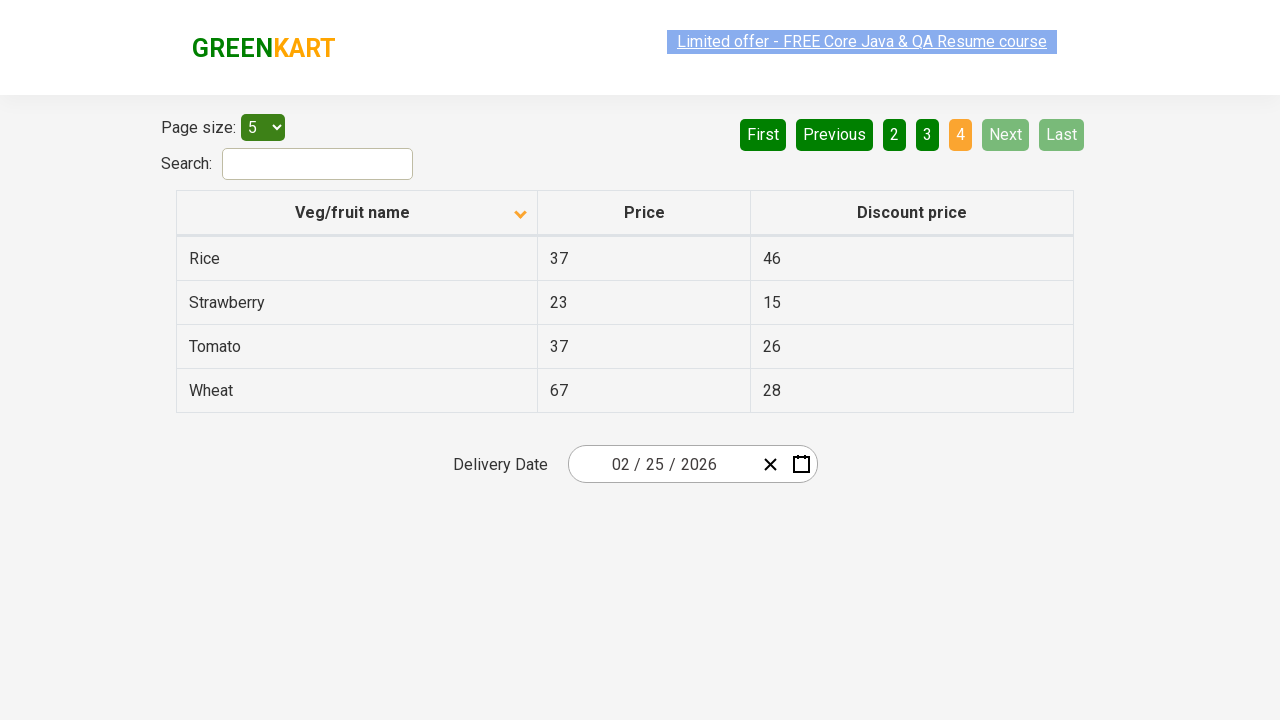

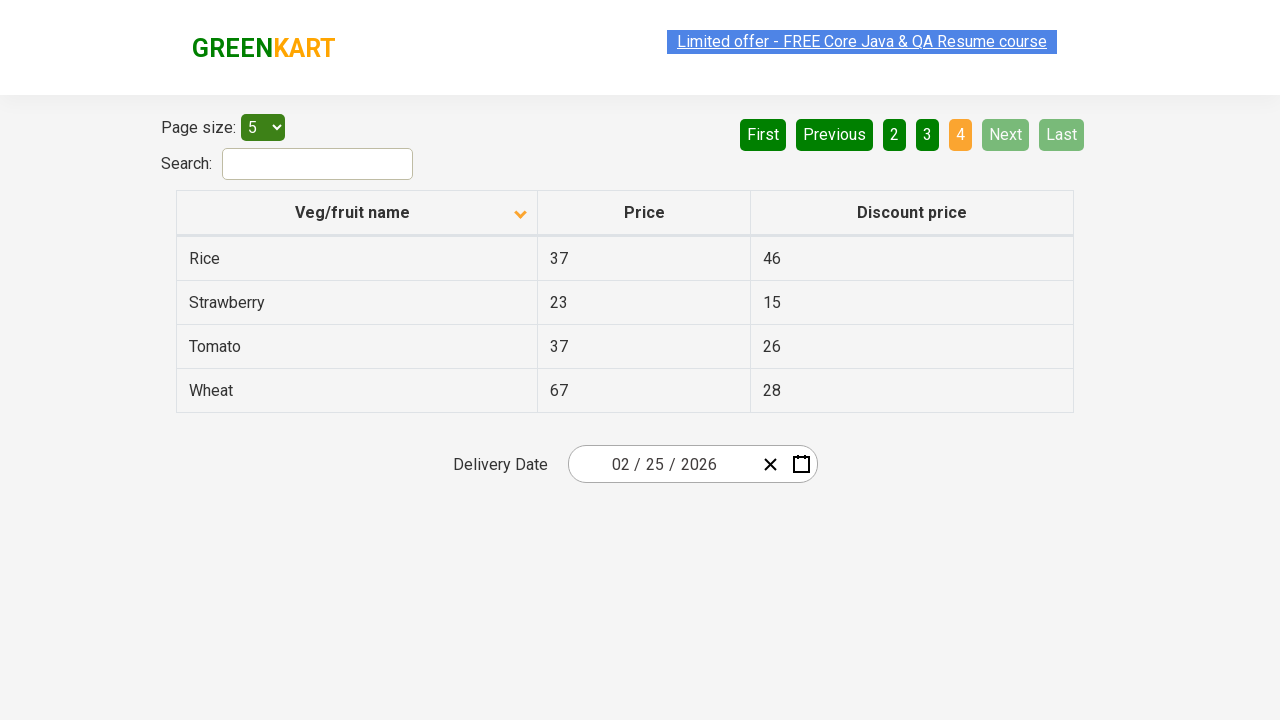